Tests timer-based alert by clicking a button and accepting the alert after delay

Starting URL: https://demoqa.com/alerts

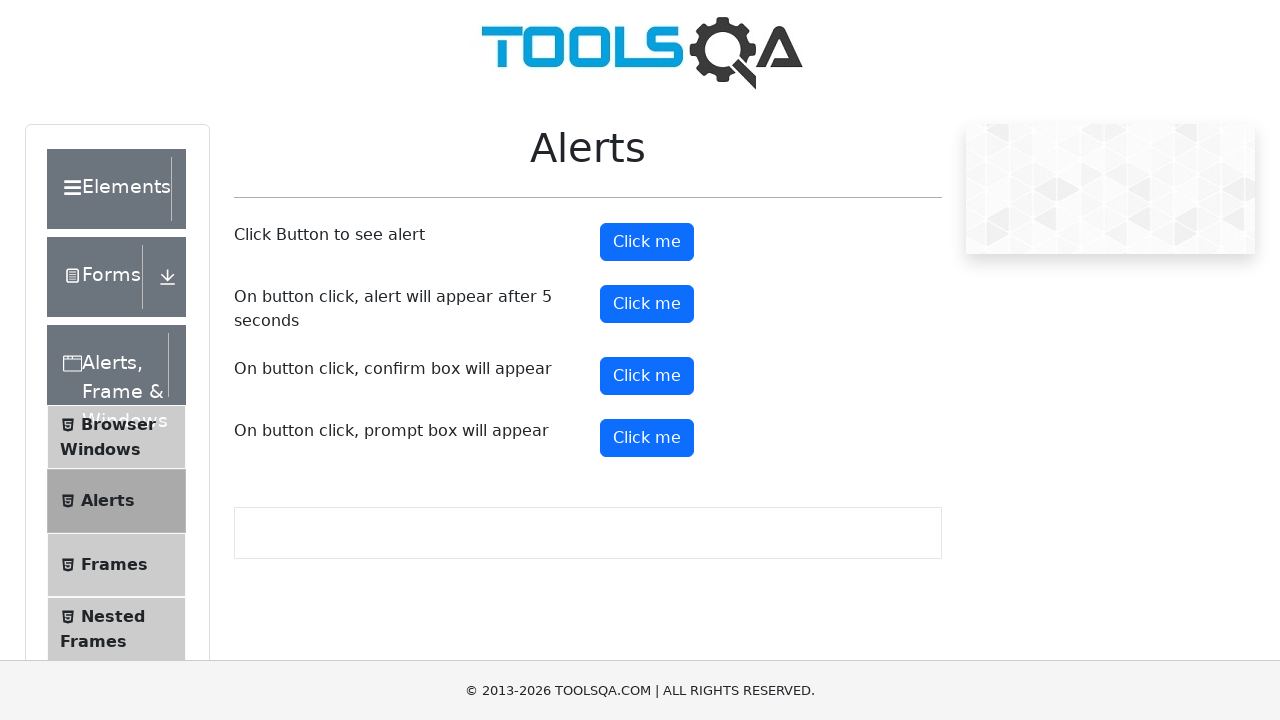

Set up dialog handler to automatically accept alerts
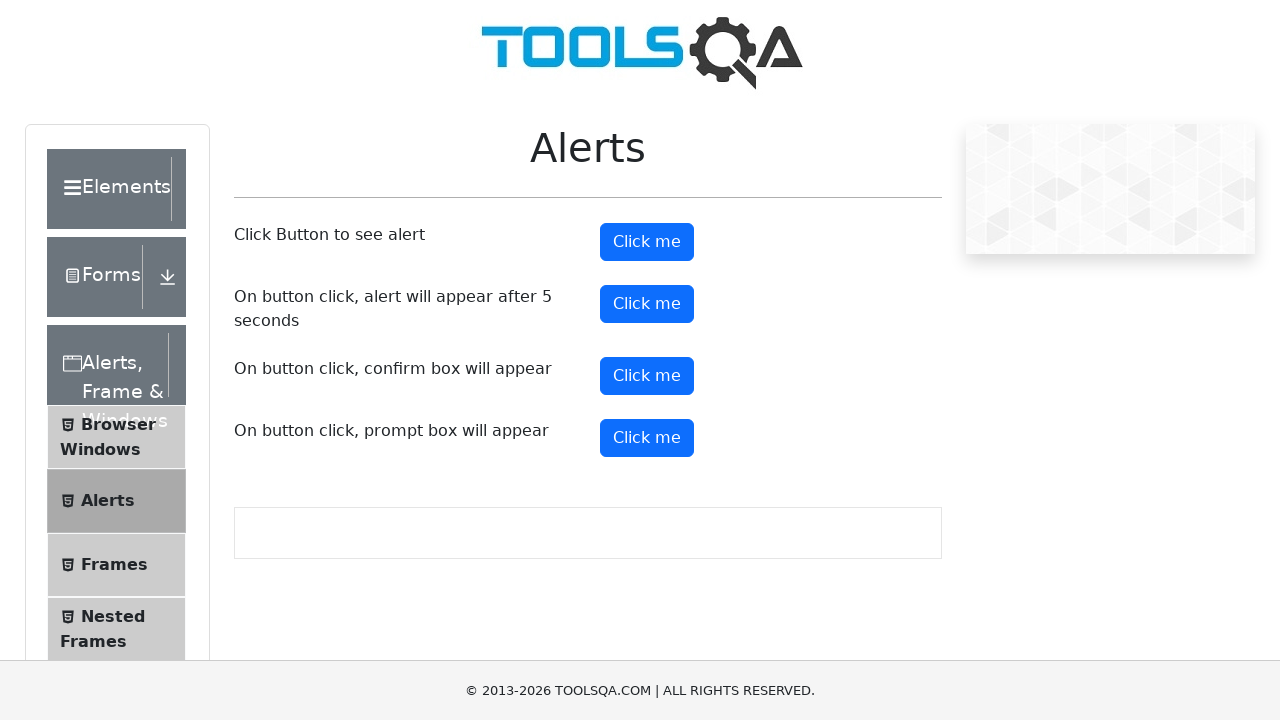

Clicked the timer alert button to trigger alert at (647, 304) on #timerAlertButton
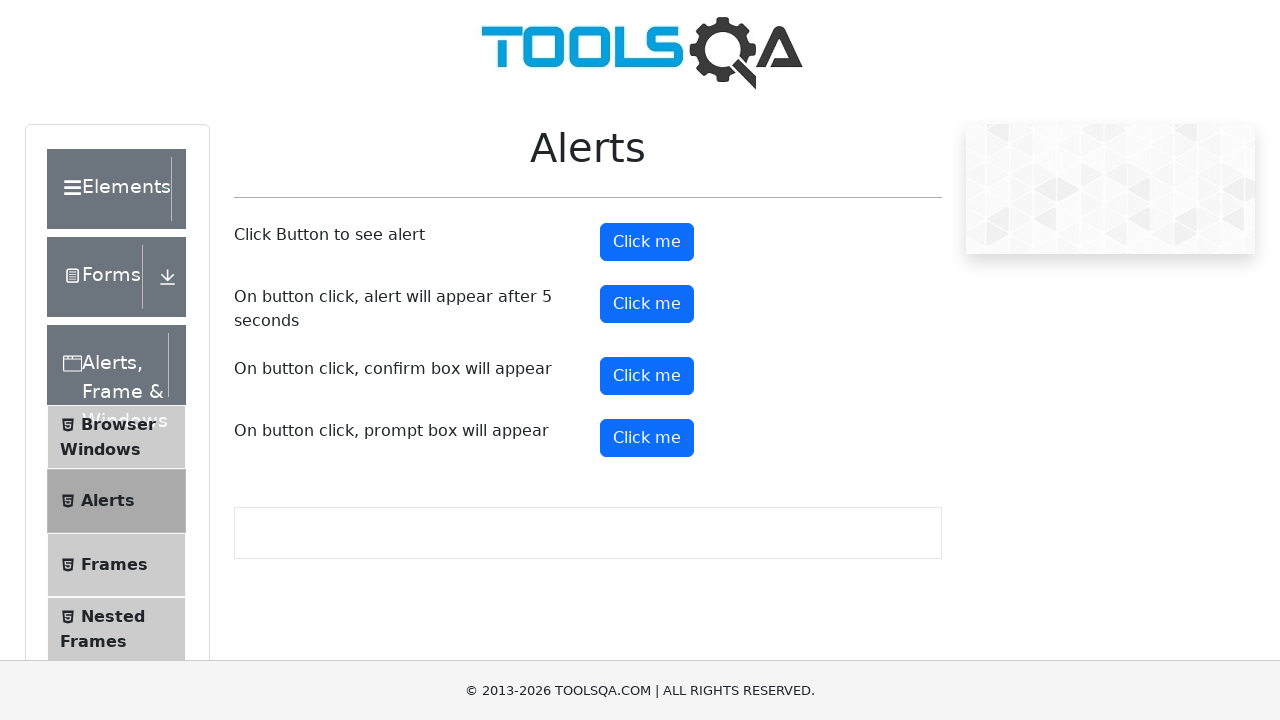

Waited 6 seconds for timer-based alert to appear and be accepted
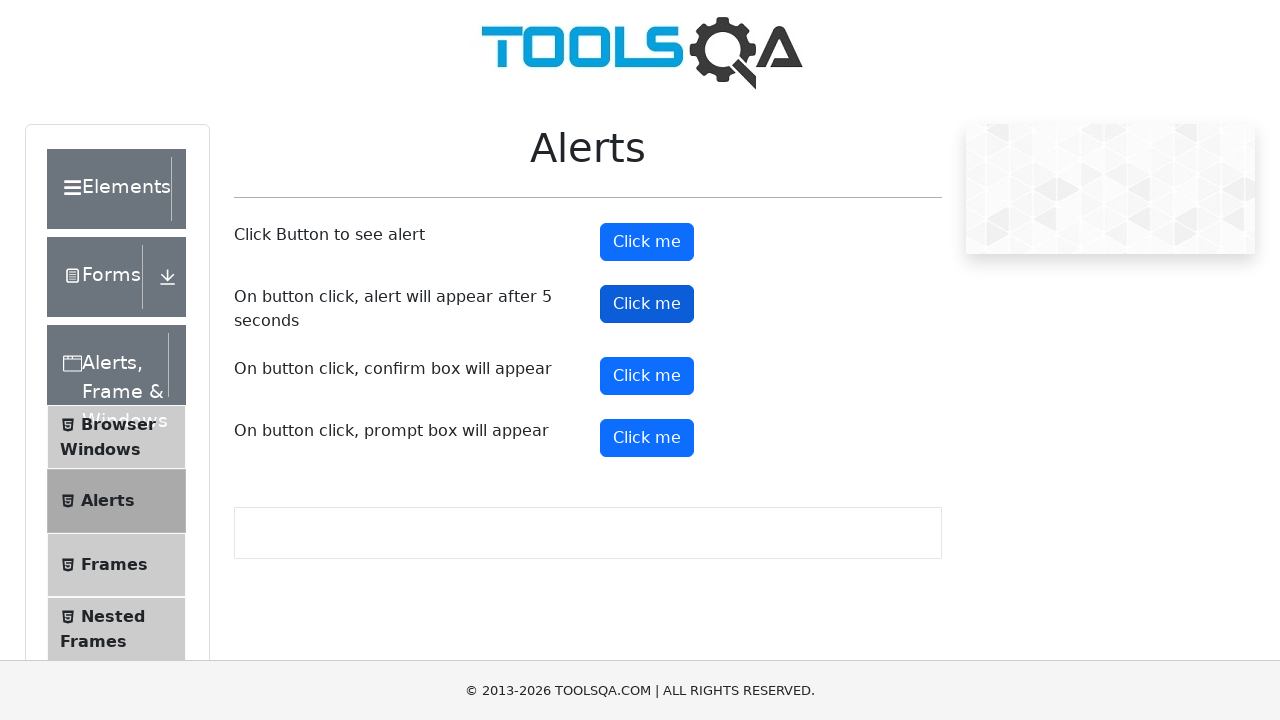

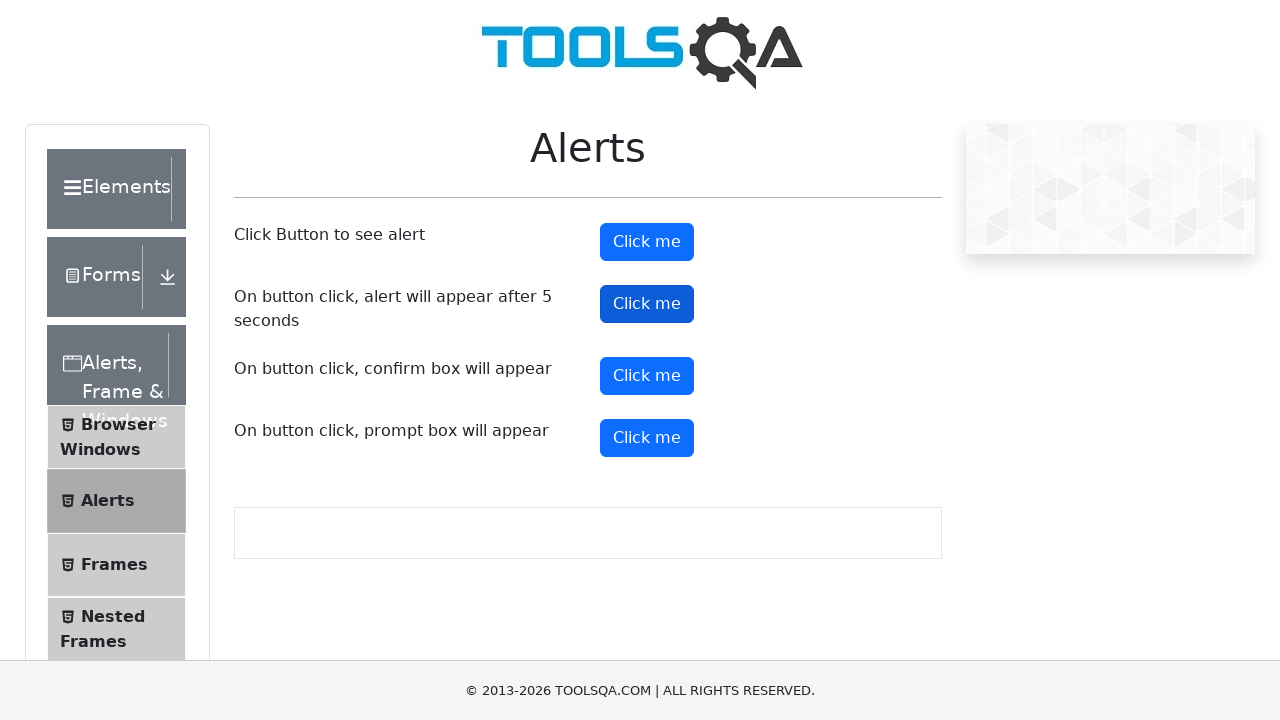